Navigates to an automation practice page and locates a button element using XPath with sibling navigation

Starting URL: https://rahulshettyacademy.com/AutomationPractice/

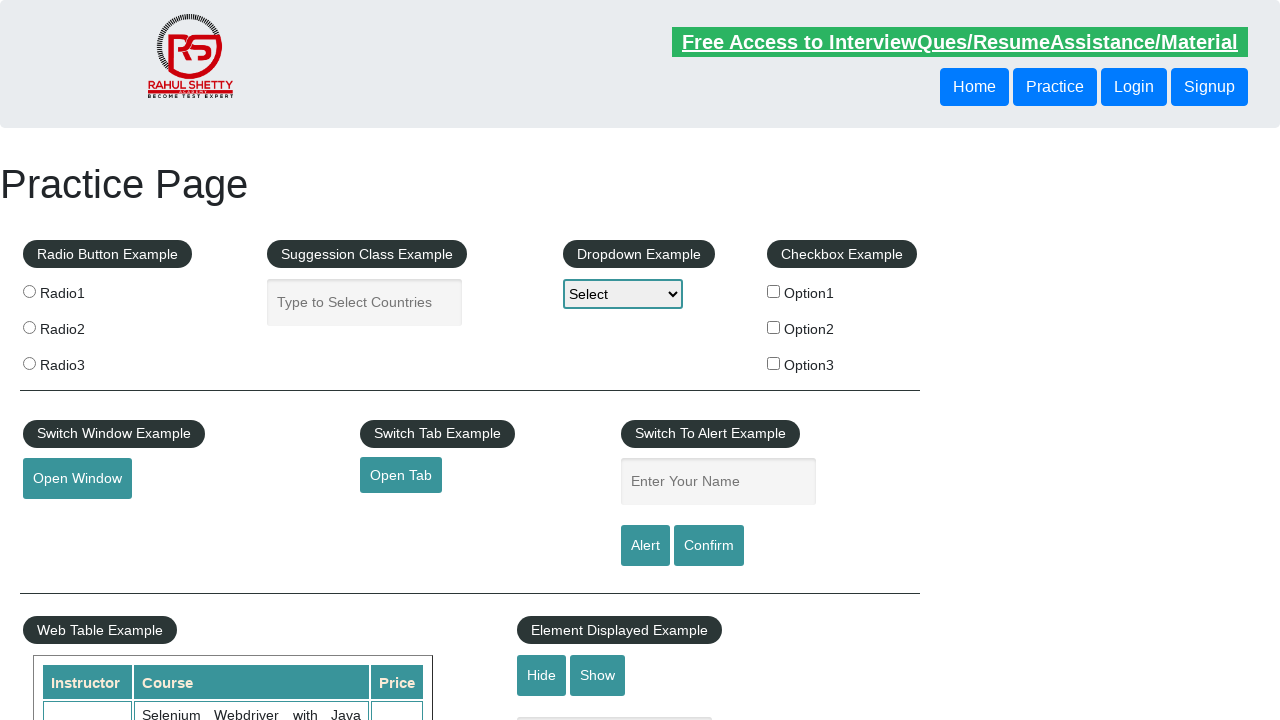

Navigated to automation practice page
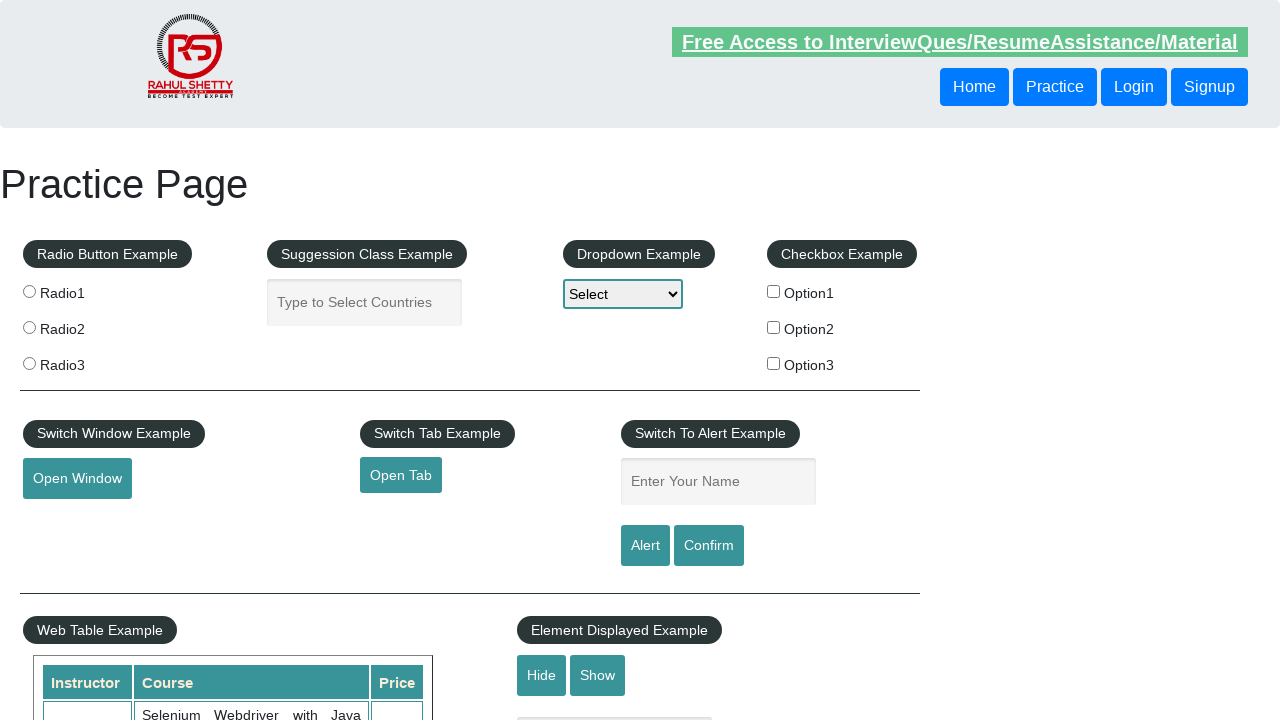

Located button element using XPath with sibling navigation and retrieved text content
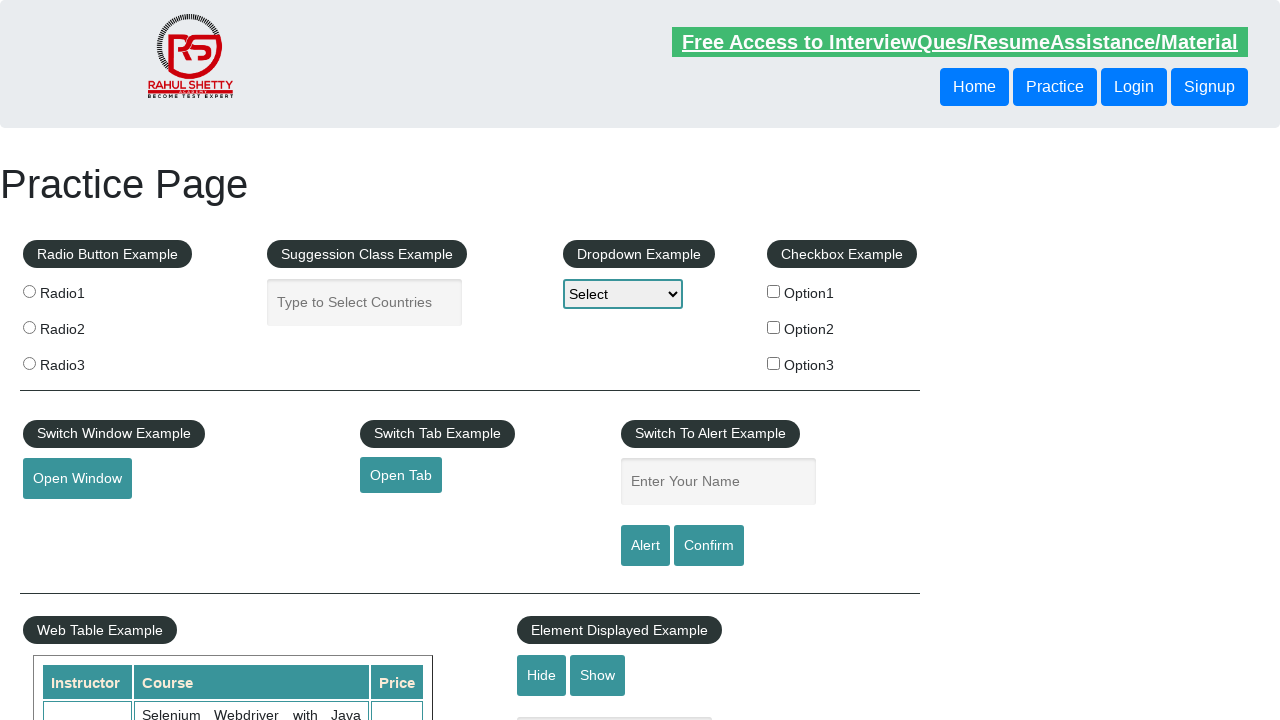

Printed button text: Login
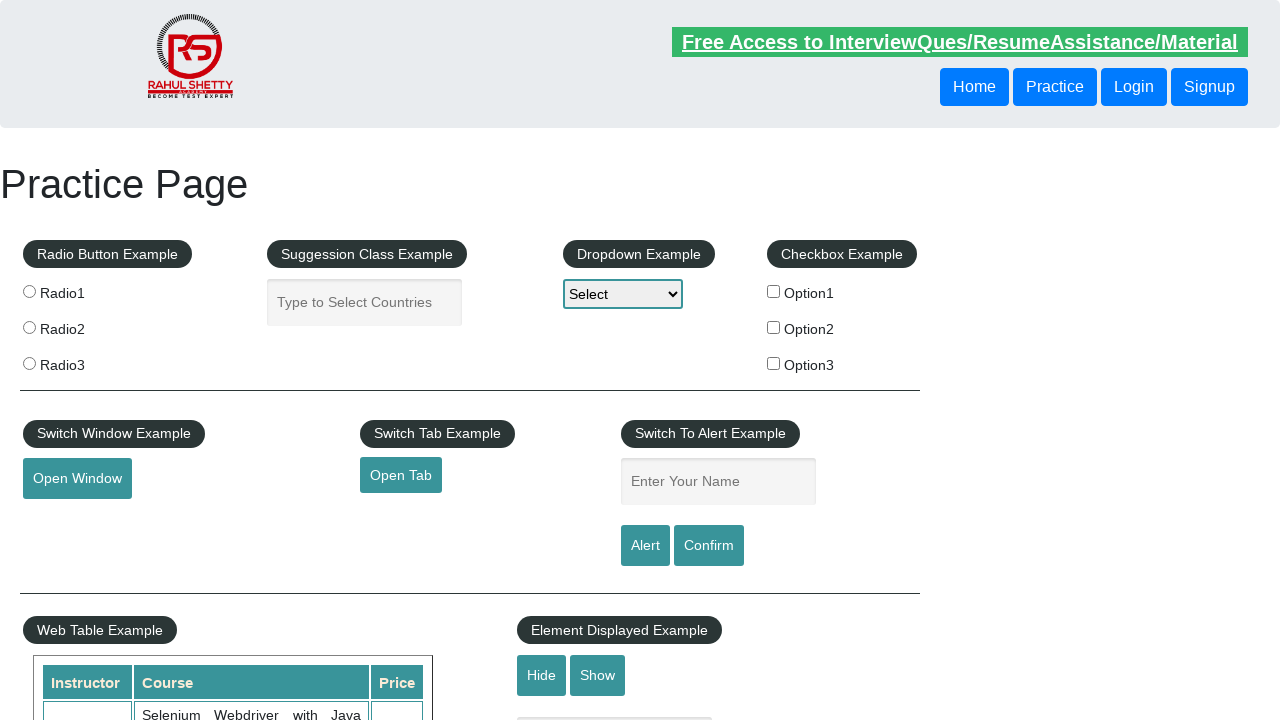

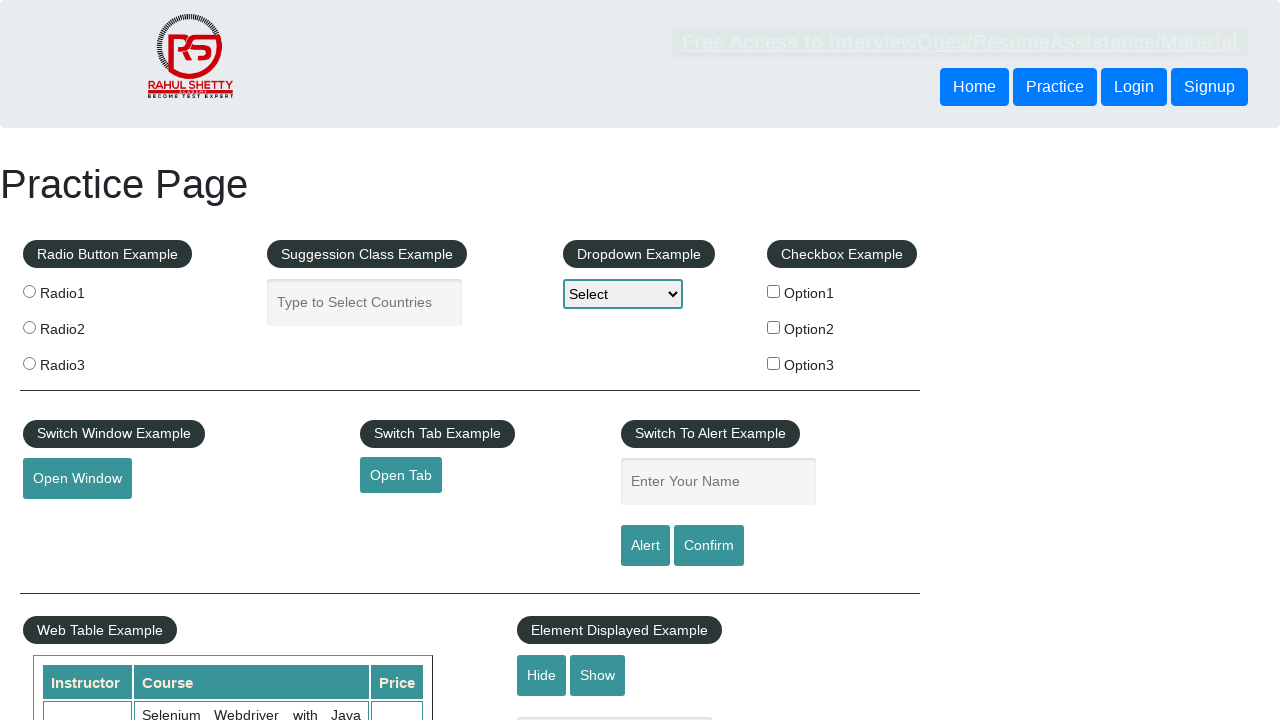